Tests radio button selection functionality and retrieves page information on the Omayo blog test site

Starting URL: http://omayo.blogspot.com/

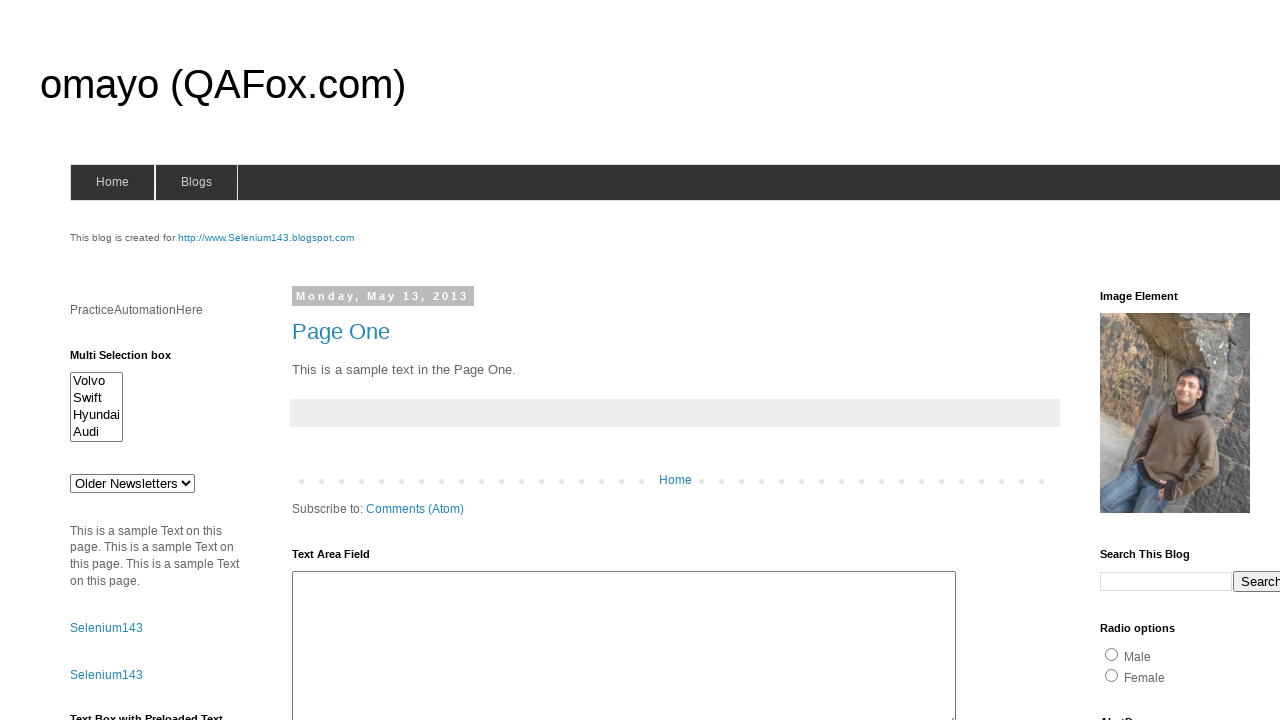

Clicked male radio button at (1112, 654) on input#radio1
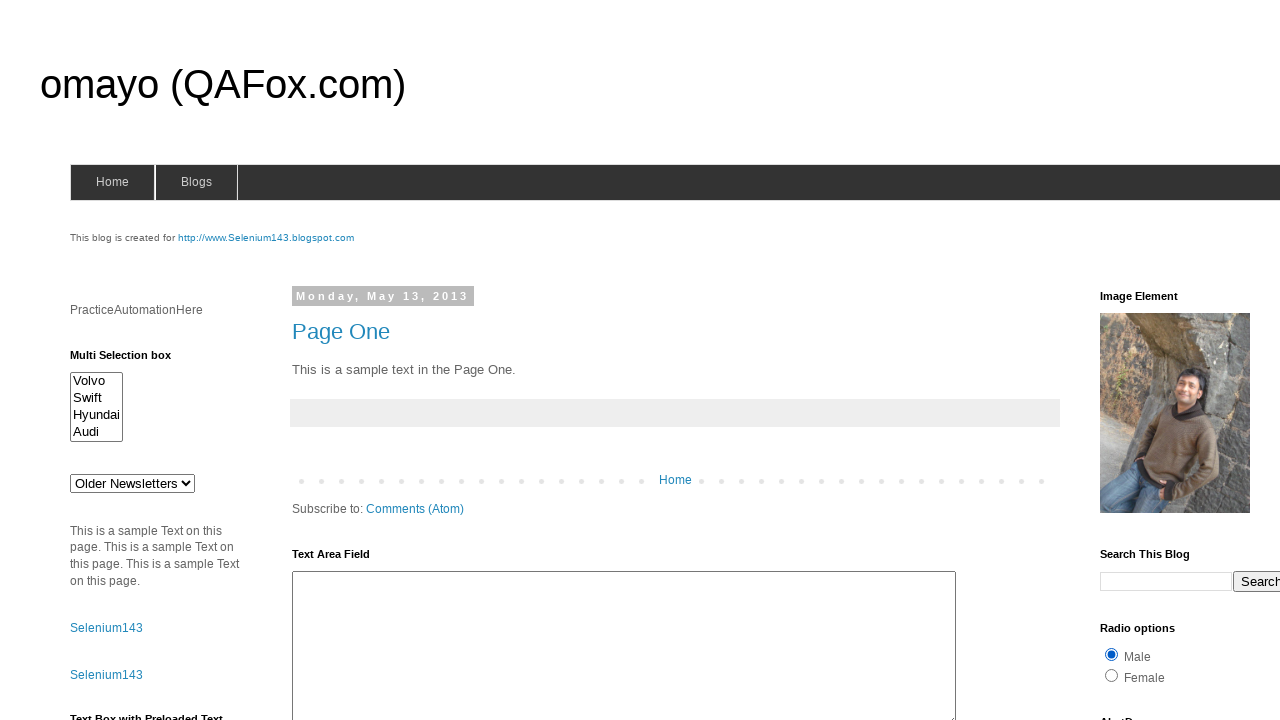

Clicked female radio button at (1112, 675) on input#radio2
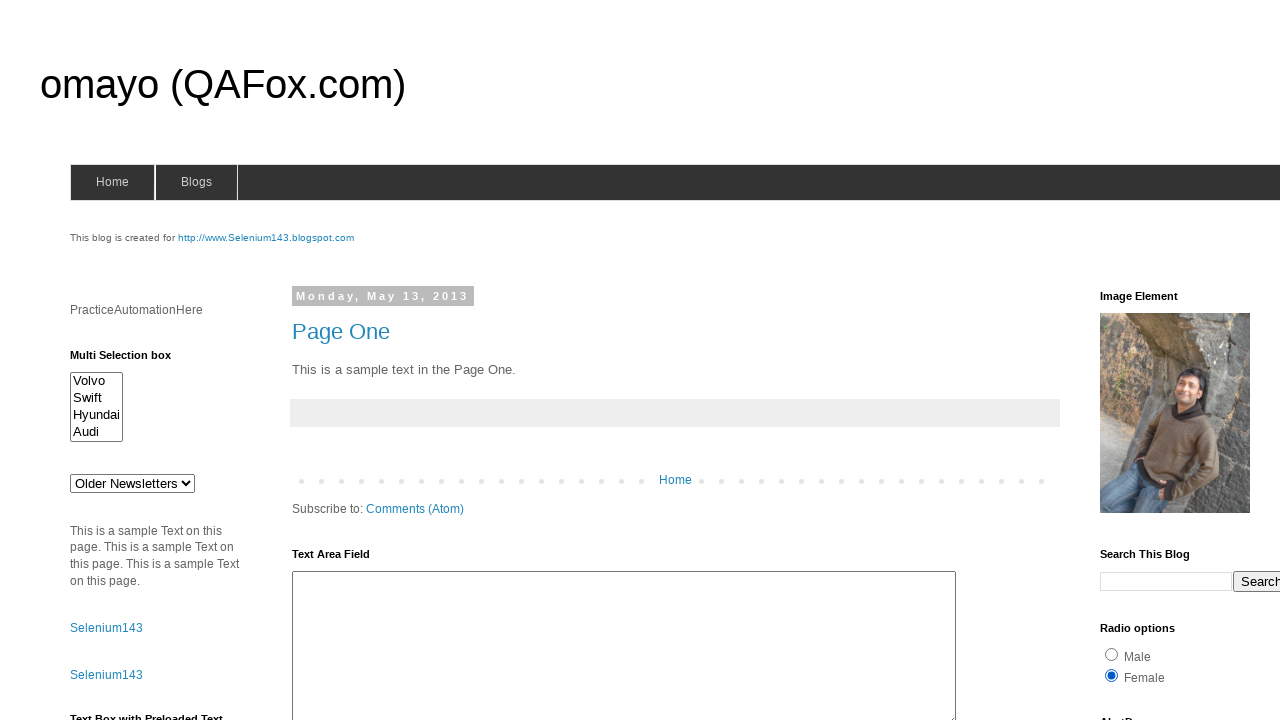

Retrieved all buttons on page - found 13 buttons
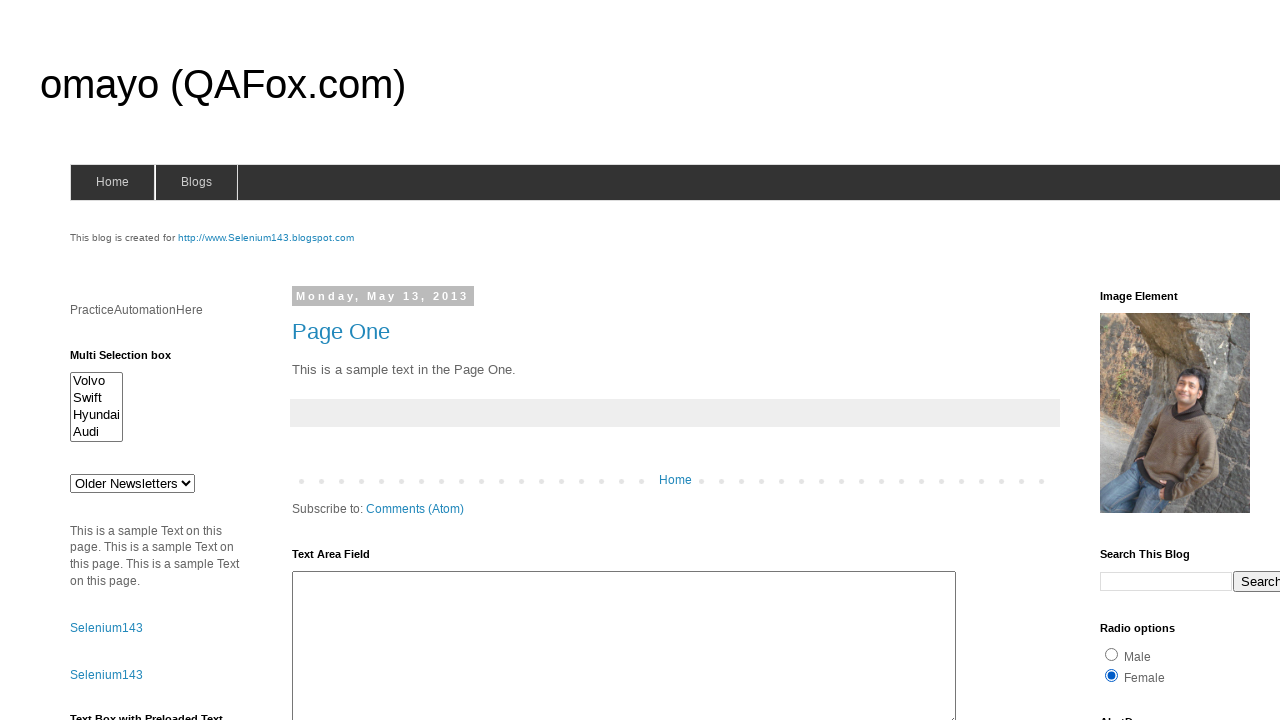

Retrieved page URL: http://omayo.blogspot.com/
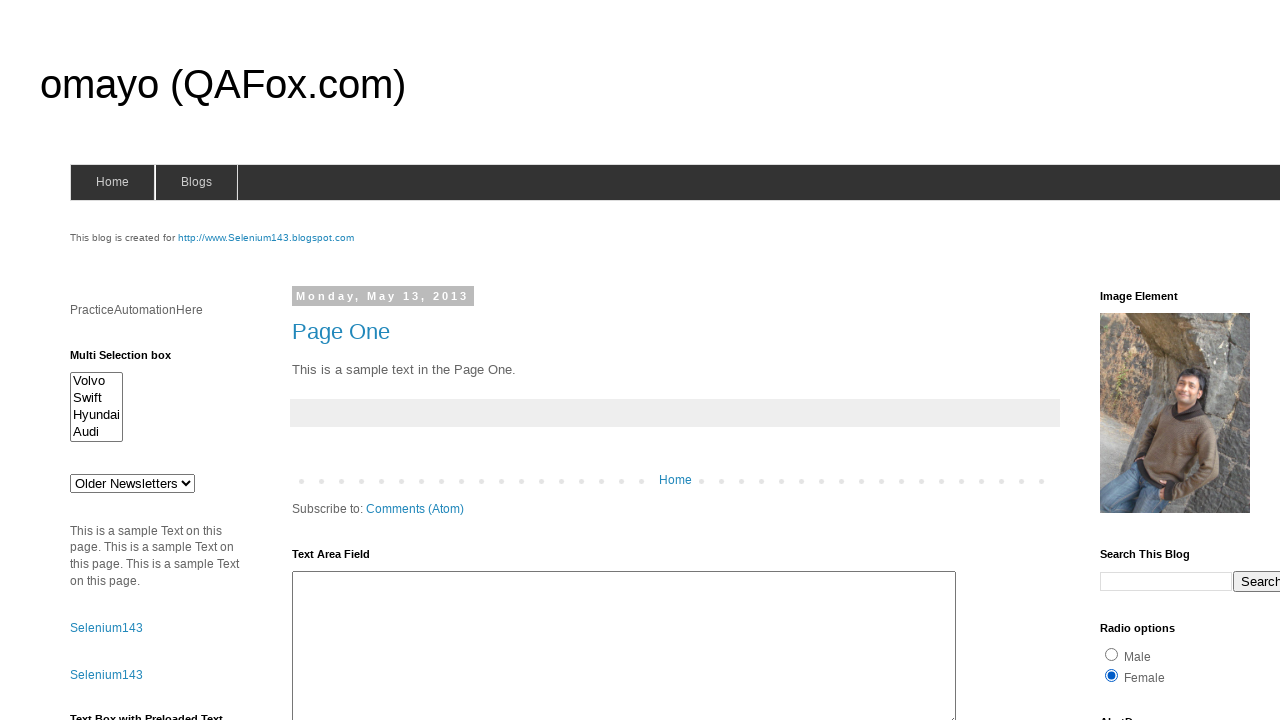

Retrieved page title: <bound method Page.title of <Page url='http://omayo.blogspot.com/'>>
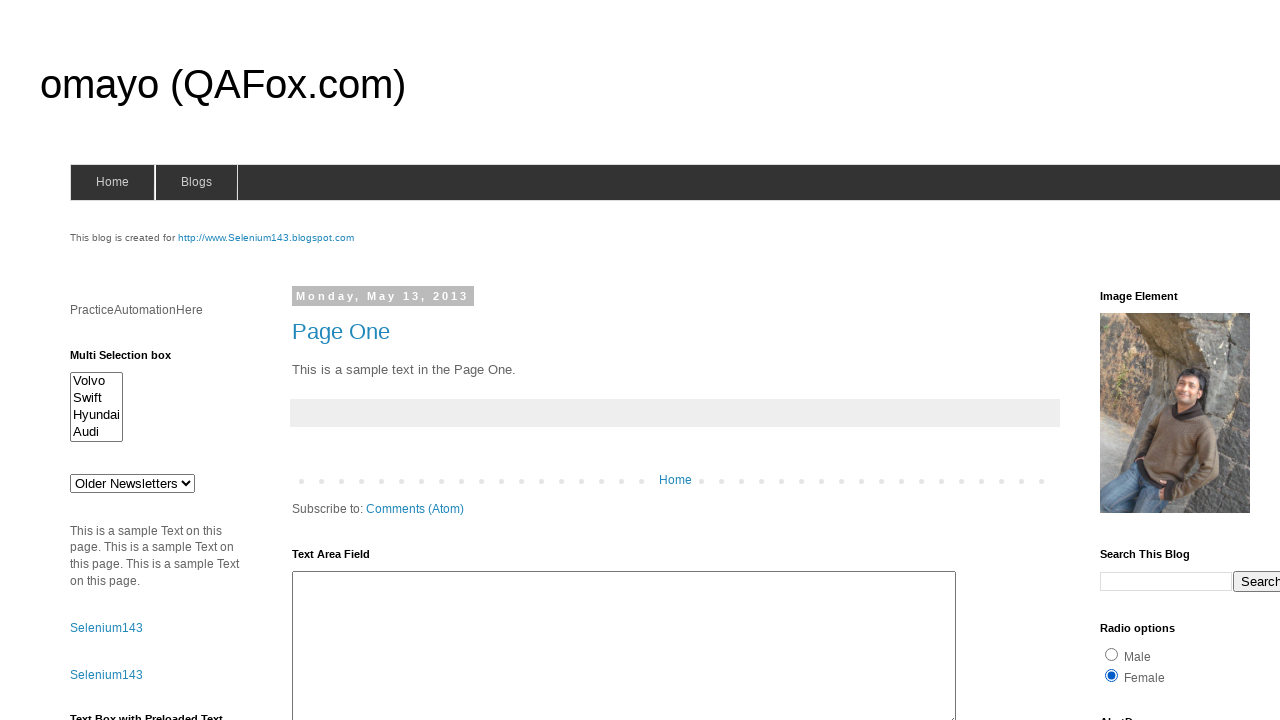

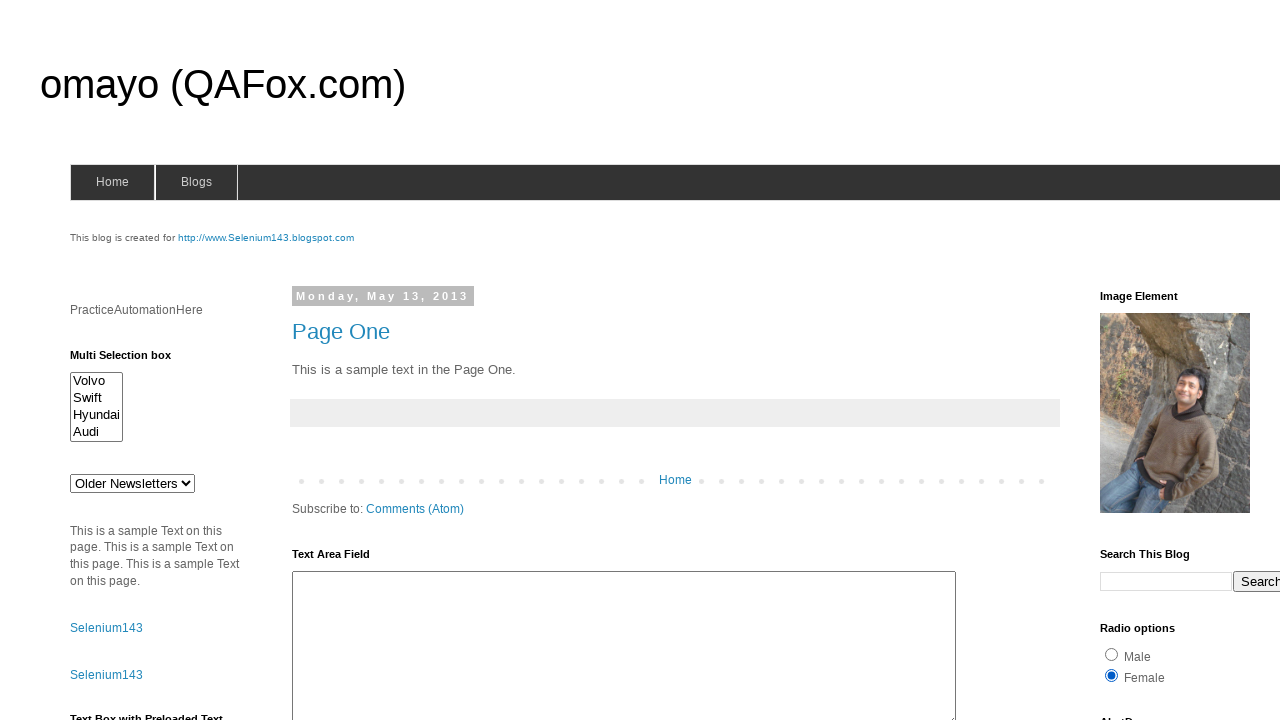